Tests jQuery UI sortable functionality by dragging and dropping list items to reorder them

Starting URL: https://jqueryui.com/sortable/

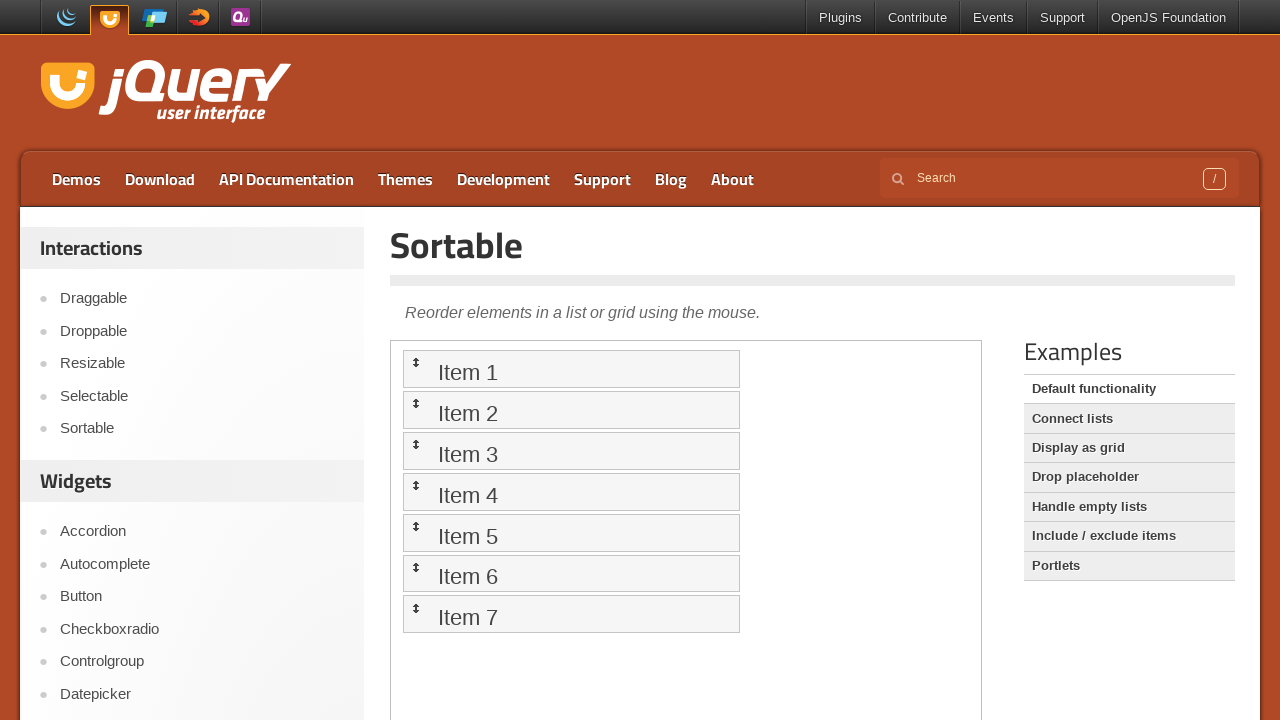

Located demo iframe for jQuery UI sortable
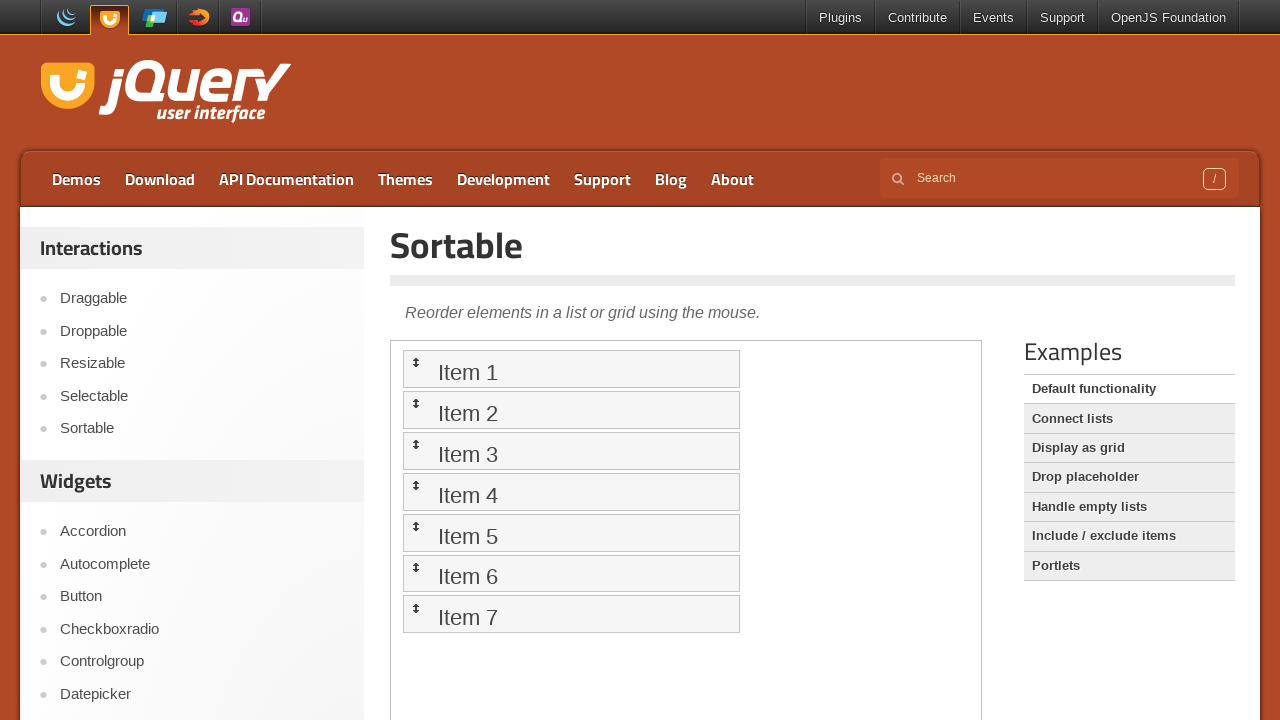

Located first sortable item
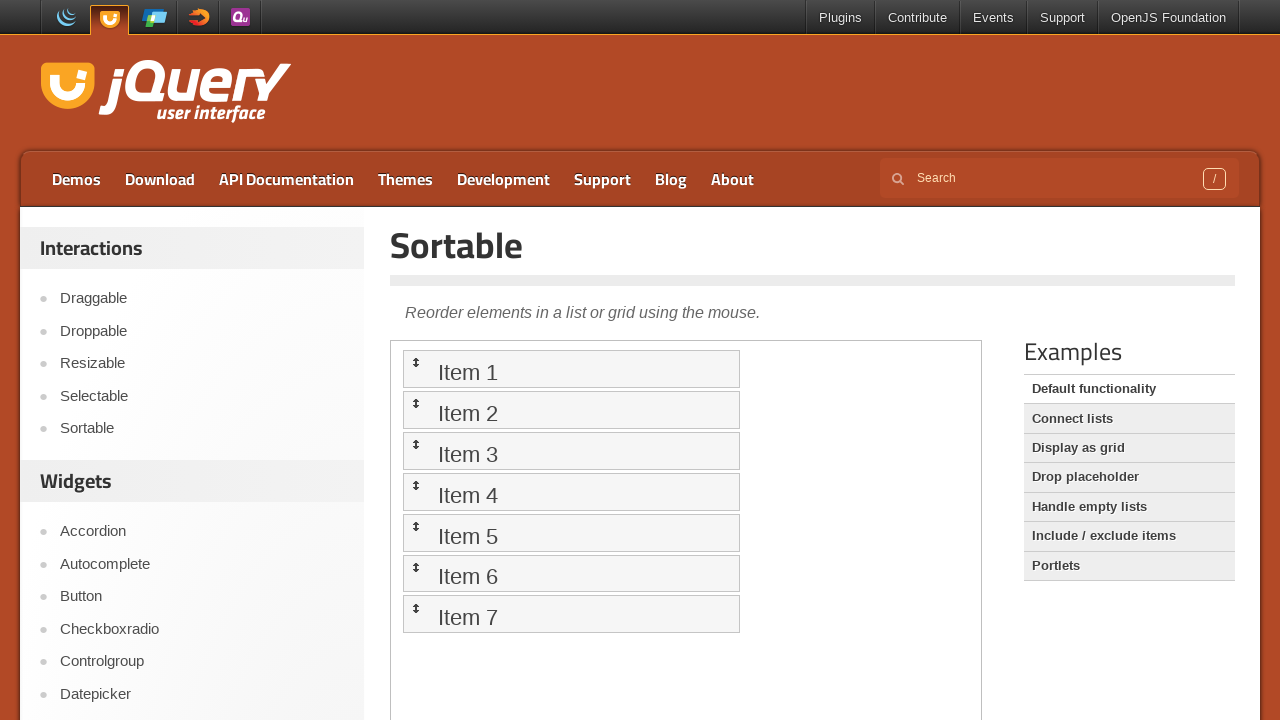

Located second sortable item
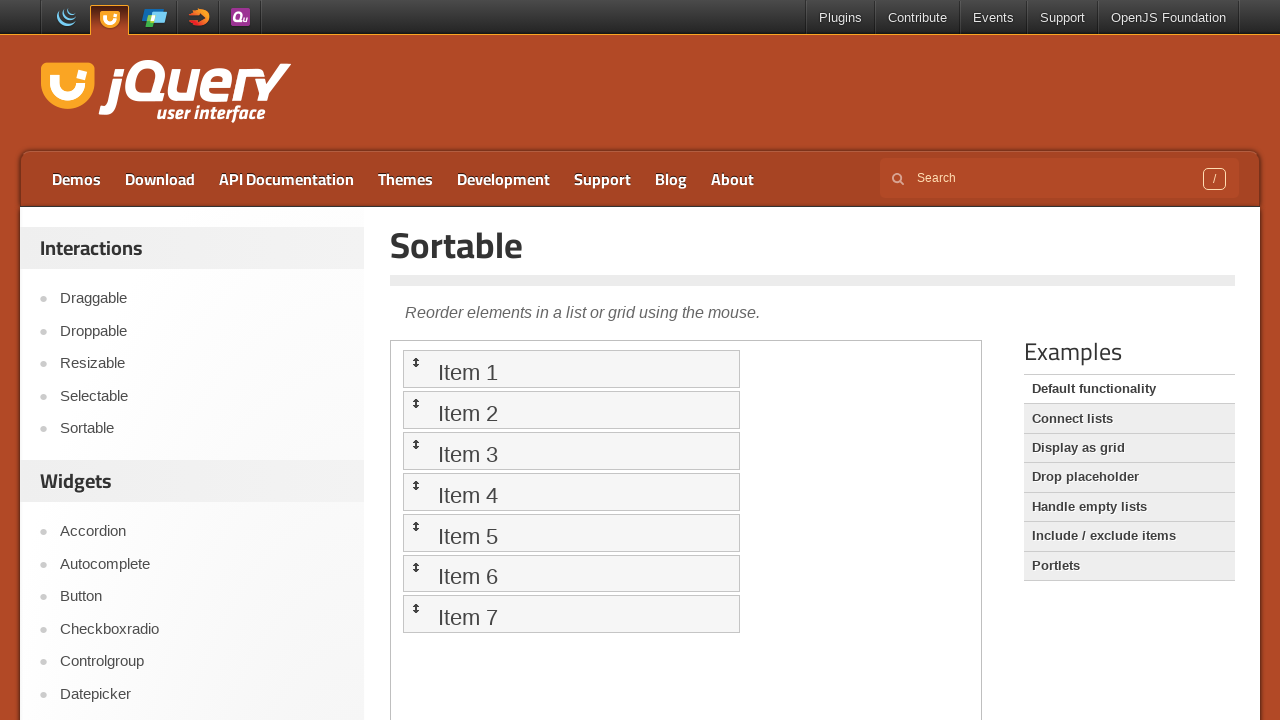

Located third sortable item
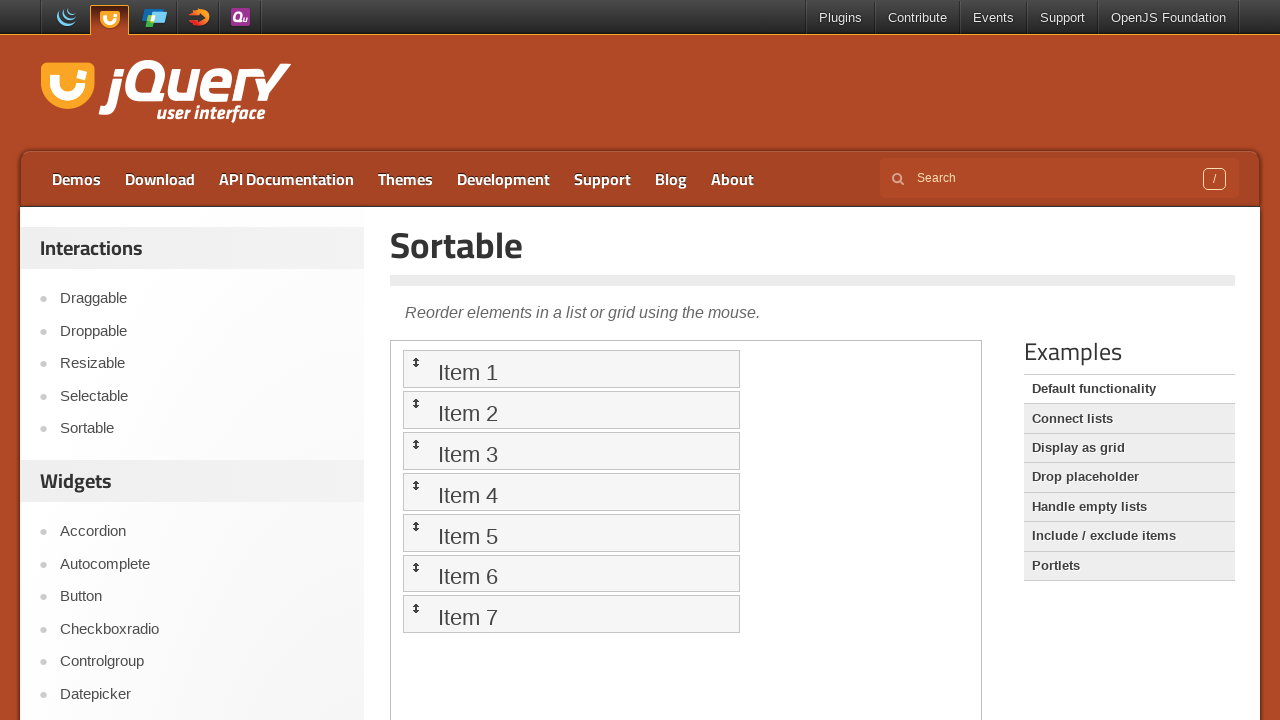

Located fourth sortable item
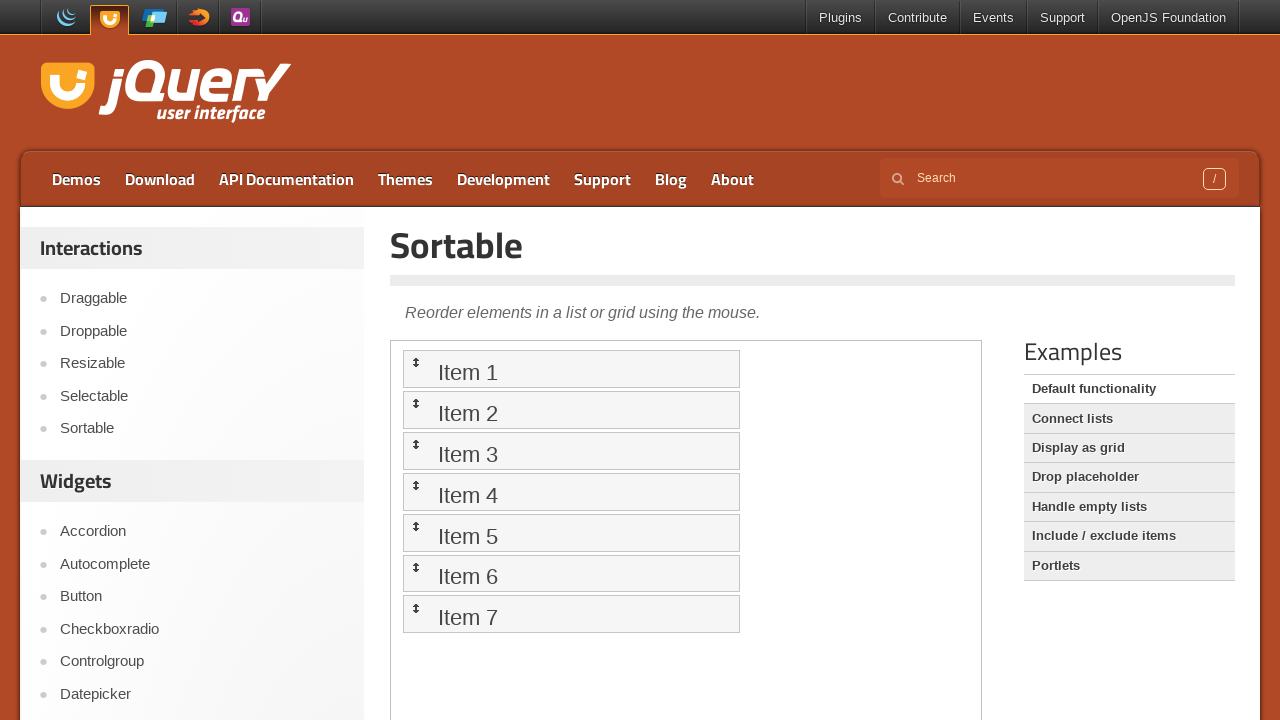

Located fifth sortable item
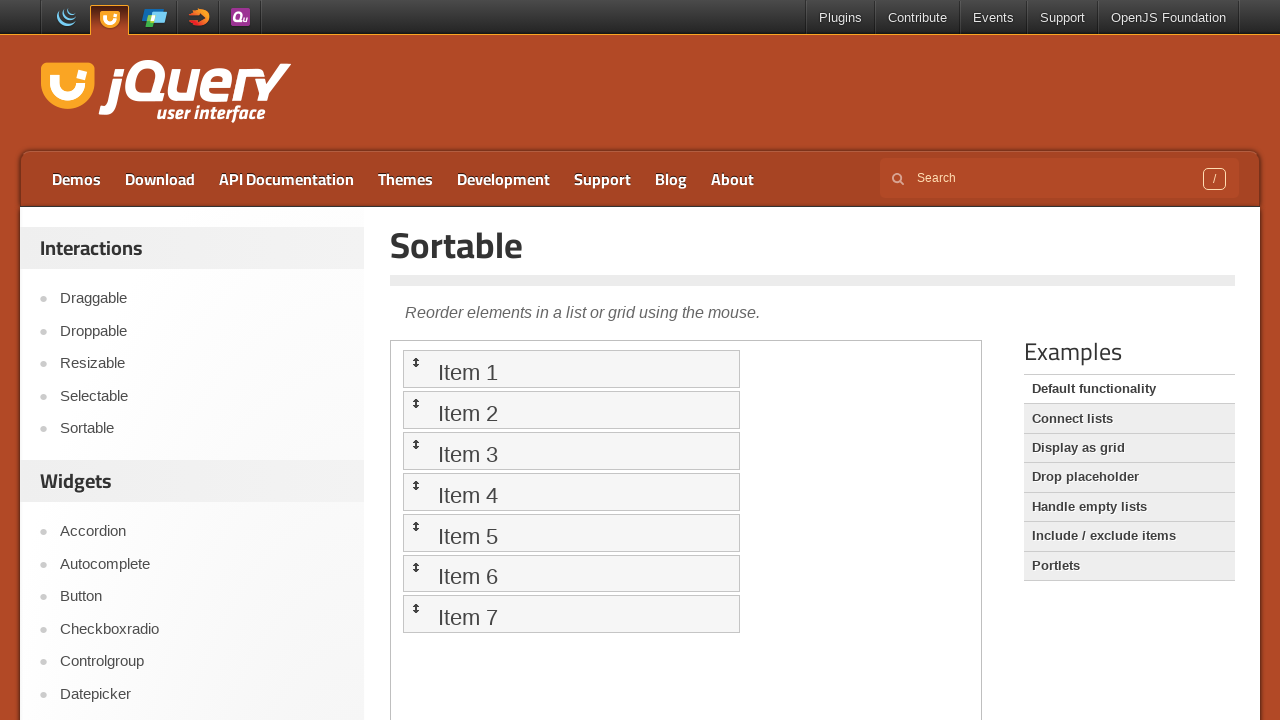

Located sixth sortable item
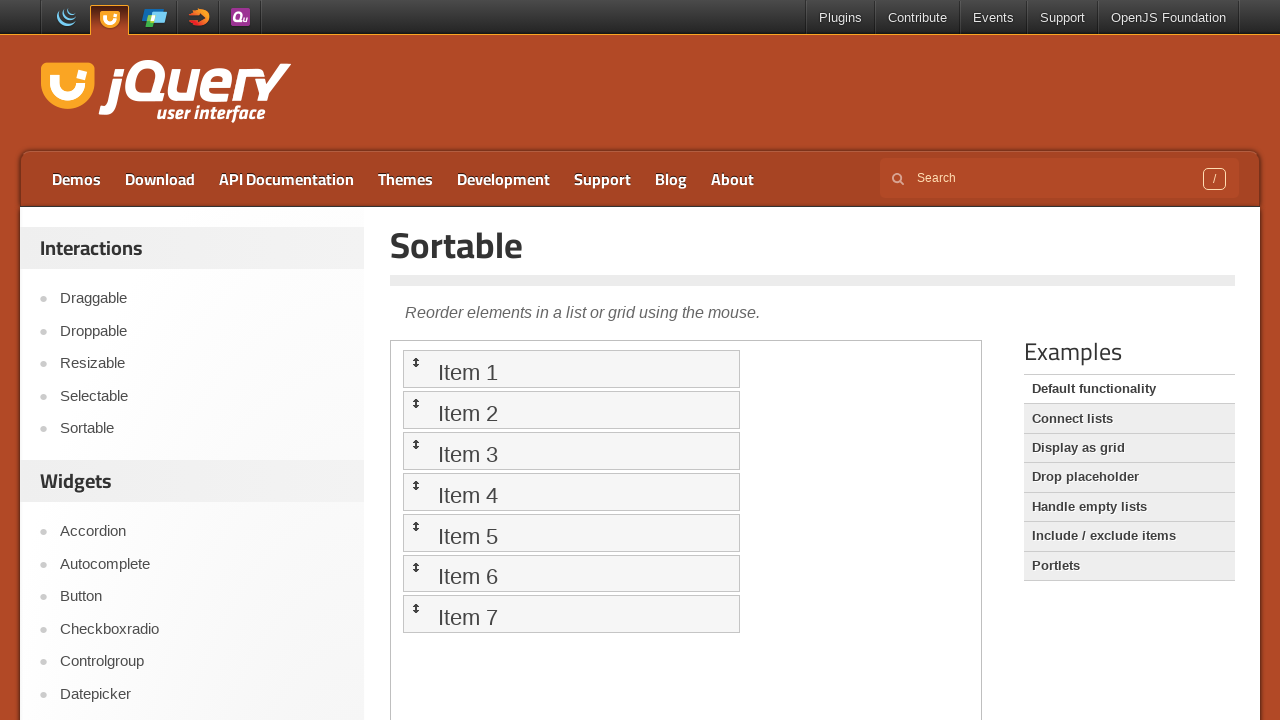

Dragged second item to first position at (417, 362)
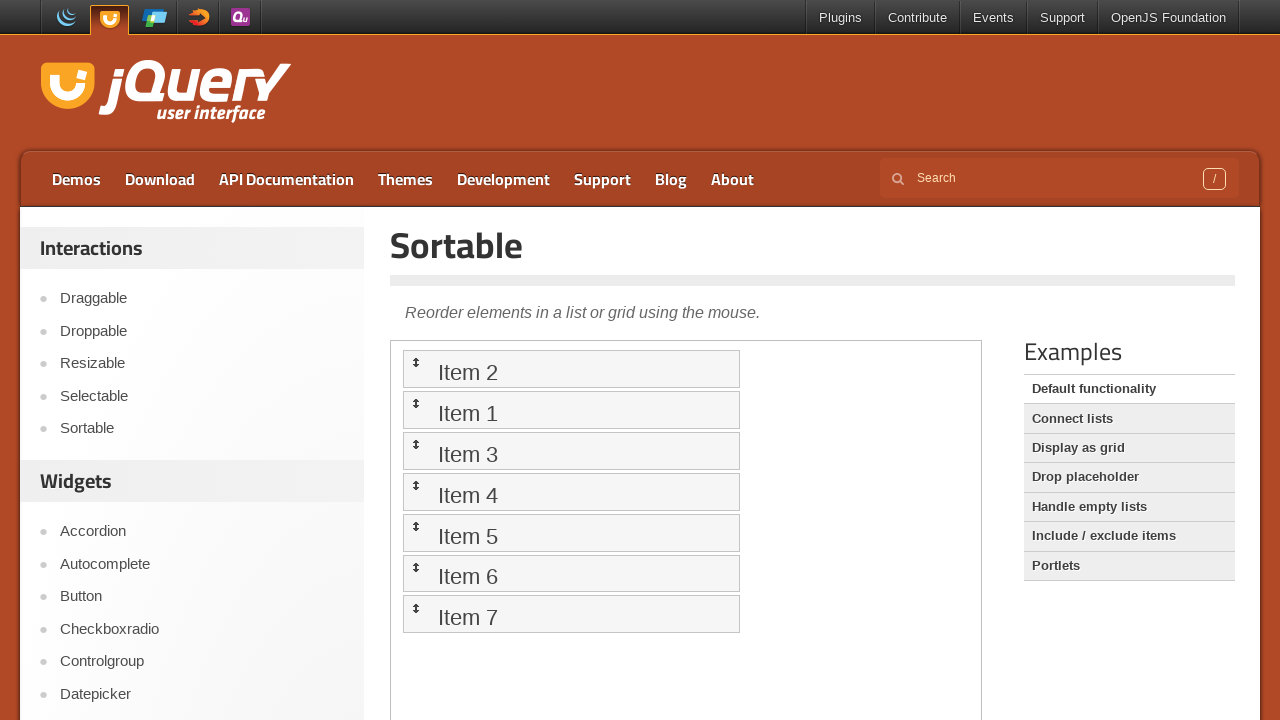

Dragged sixth item to fourth position at (417, 485)
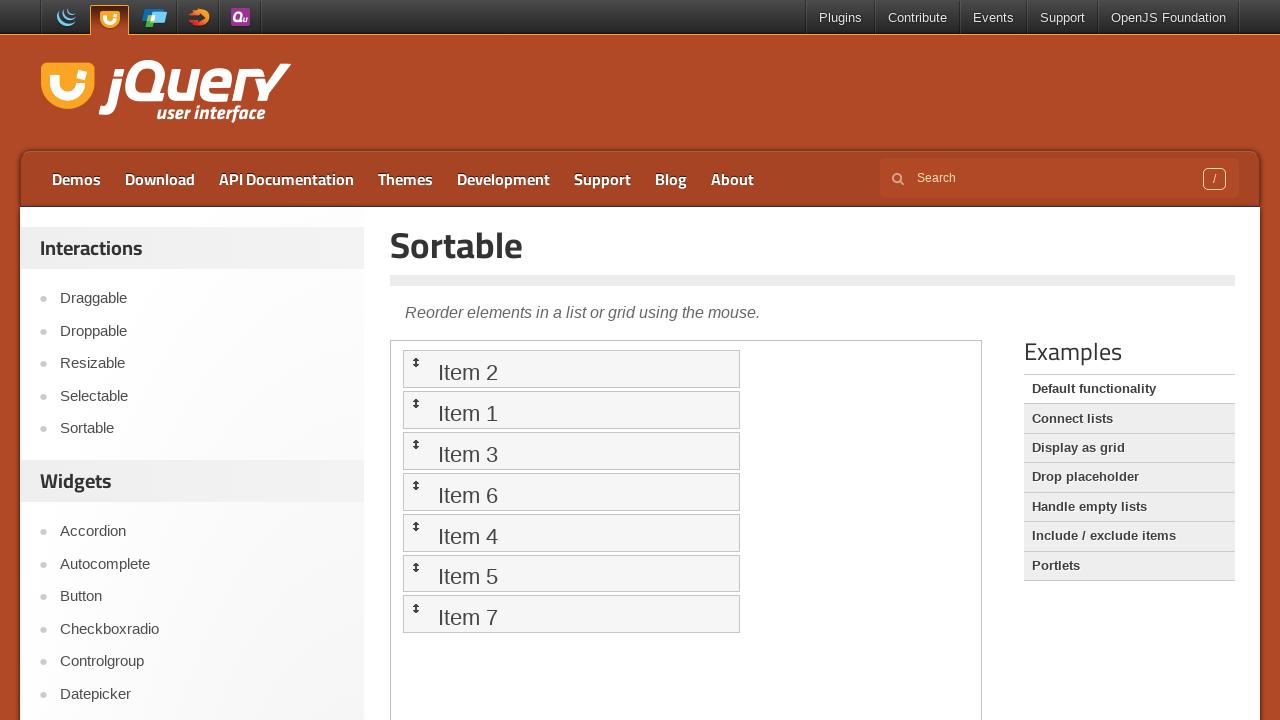

Dragged fifth item to third position at (417, 444)
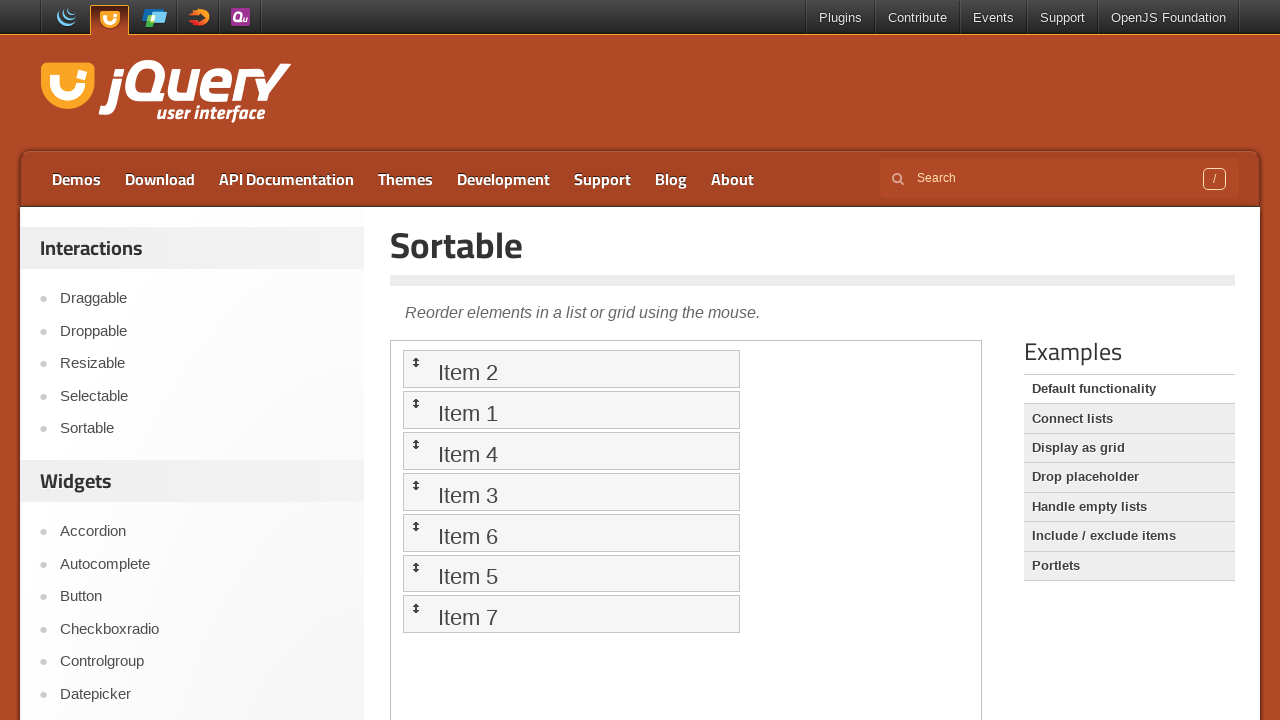

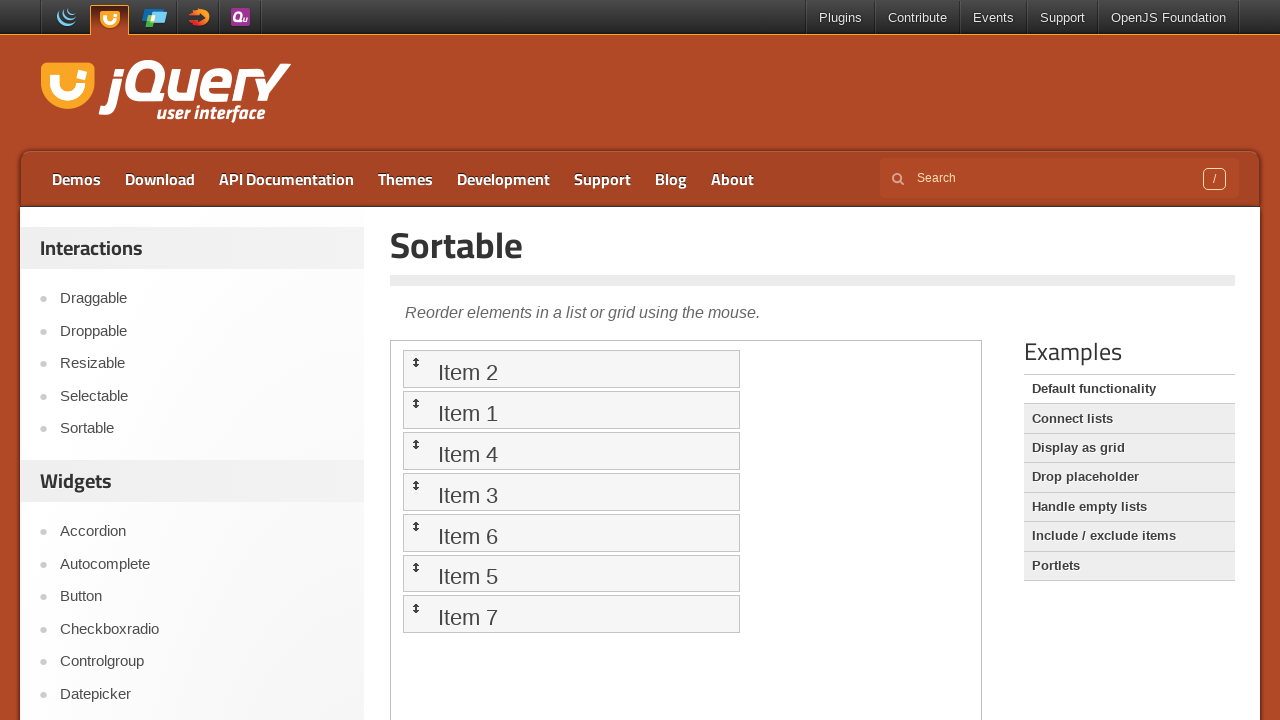